Tests that new todo items are appended to the bottom of the list by creating 3 items and verifying the count

Starting URL: https://demo.playwright.dev/todomvc

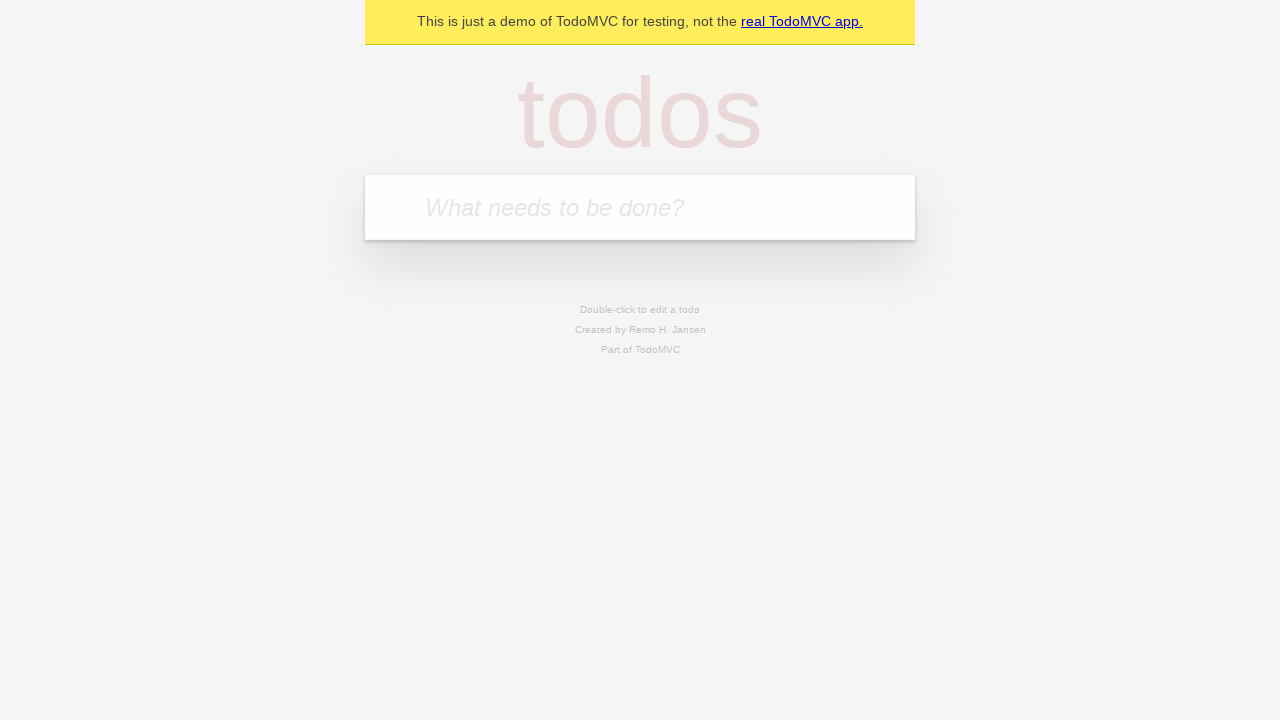

Filled todo input with 'buy some cheese' on internal:attr=[placeholder="What needs to be done?"i]
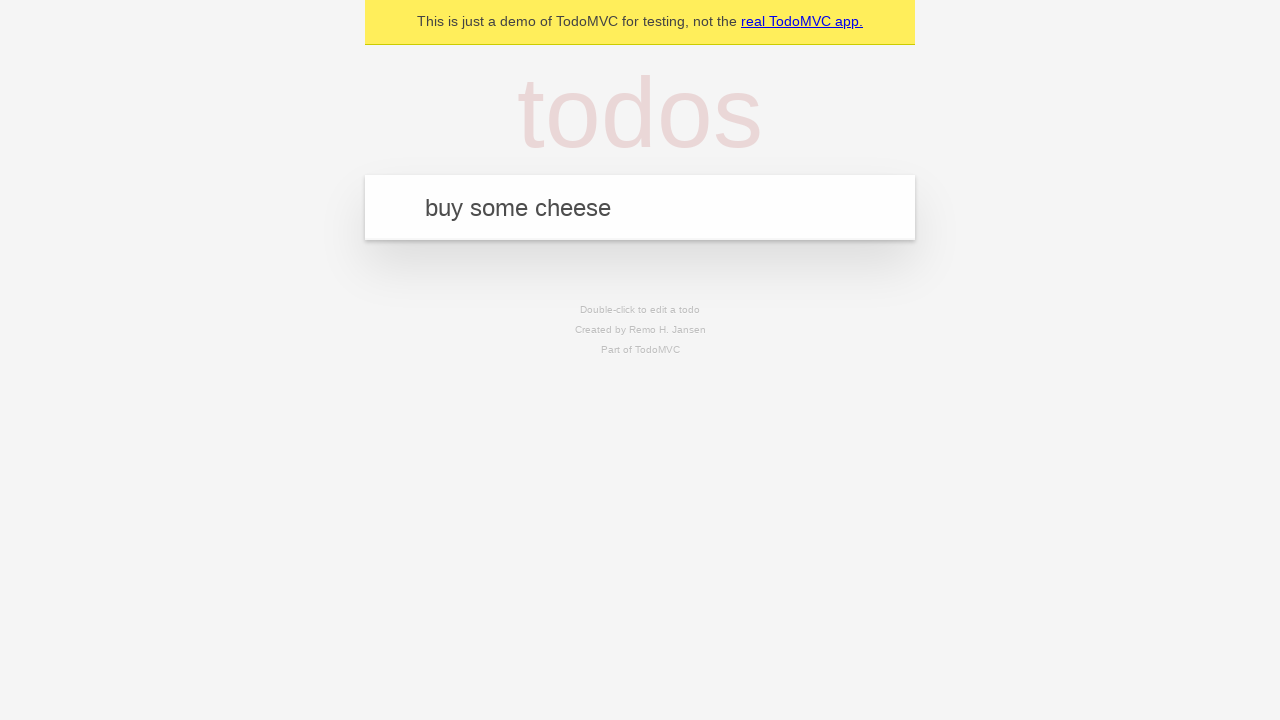

Pressed Enter to add 'buy some cheese' to the todo list on internal:attr=[placeholder="What needs to be done?"i]
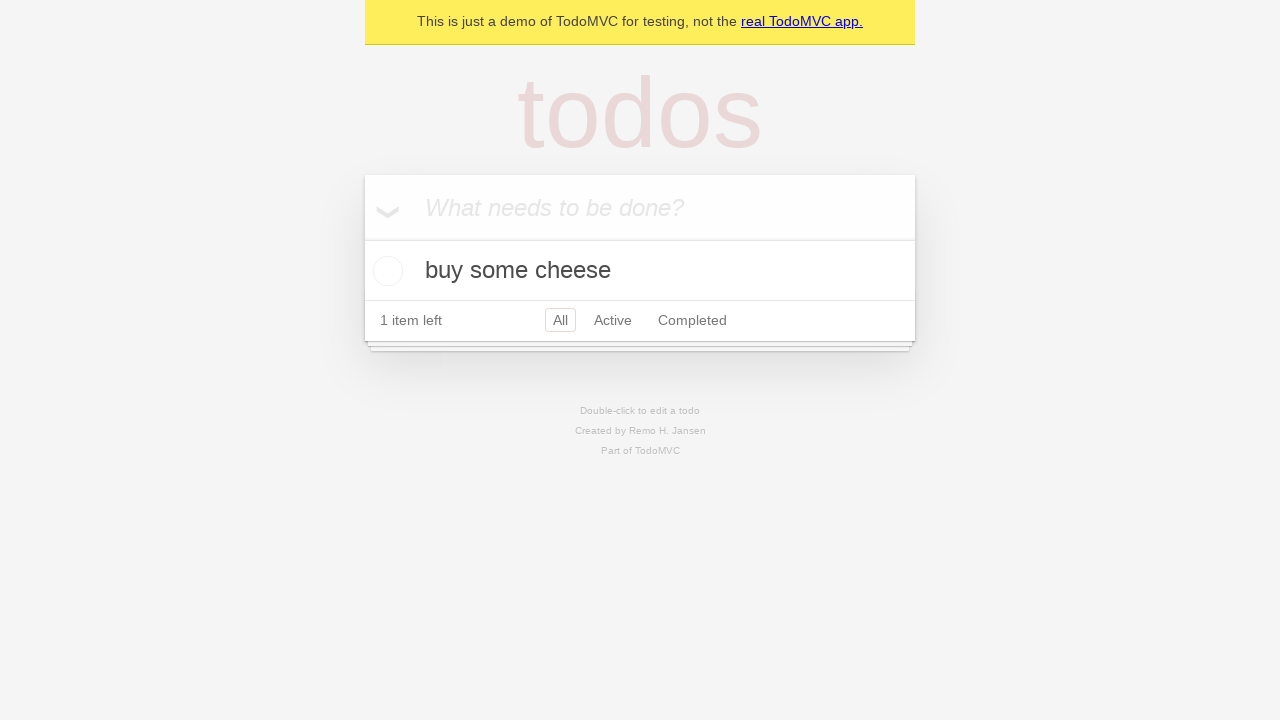

Filled todo input with 'feed the cat' on internal:attr=[placeholder="What needs to be done?"i]
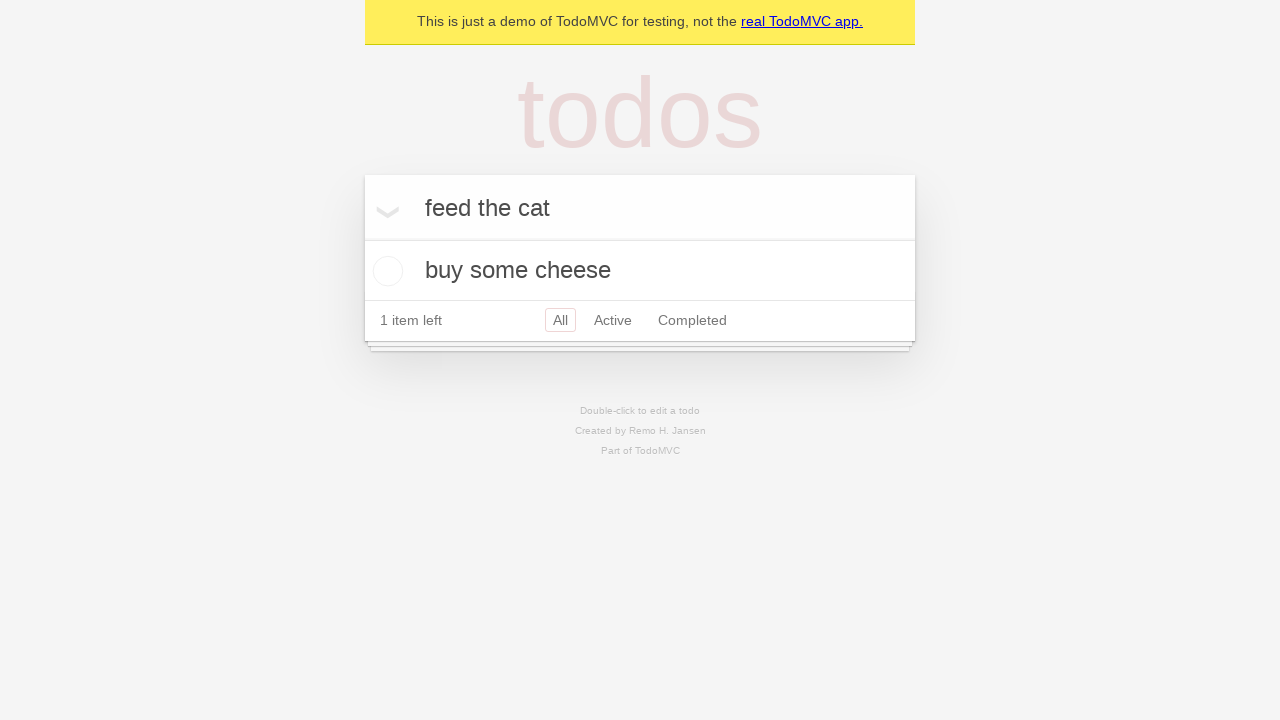

Pressed Enter to add 'feed the cat' to the todo list on internal:attr=[placeholder="What needs to be done?"i]
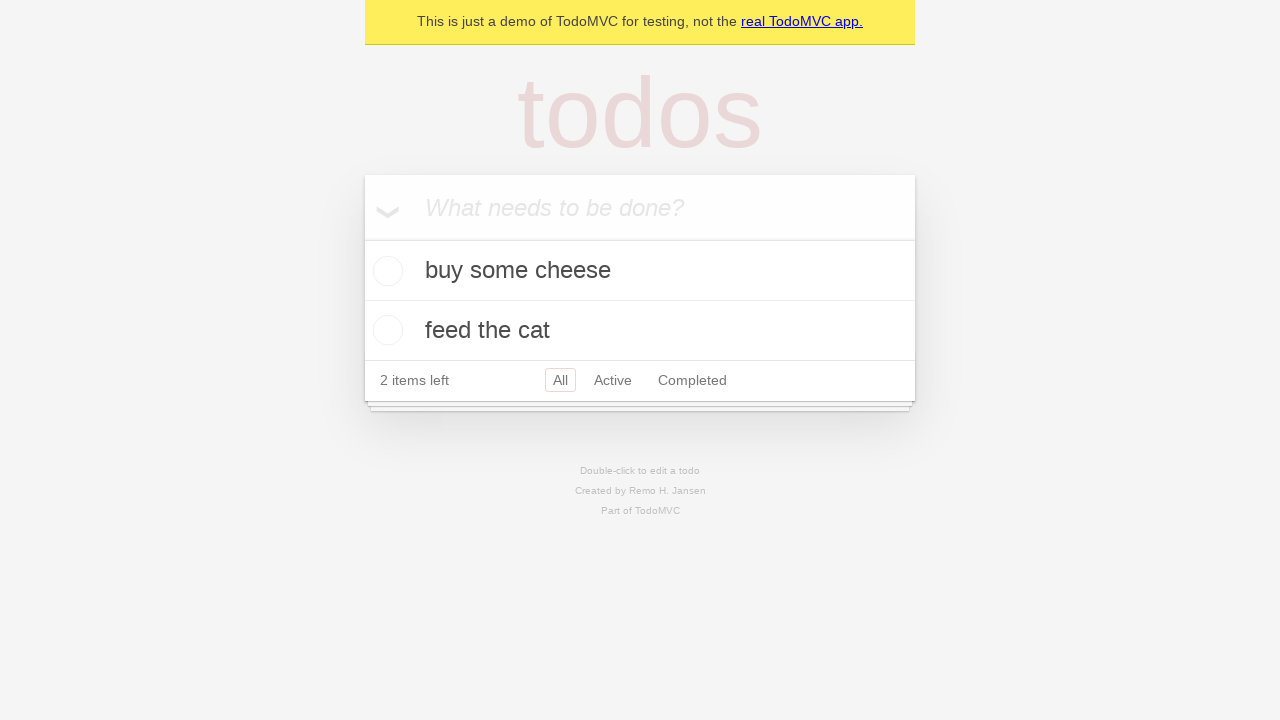

Filled todo input with 'book a doctors appointment' on internal:attr=[placeholder="What needs to be done?"i]
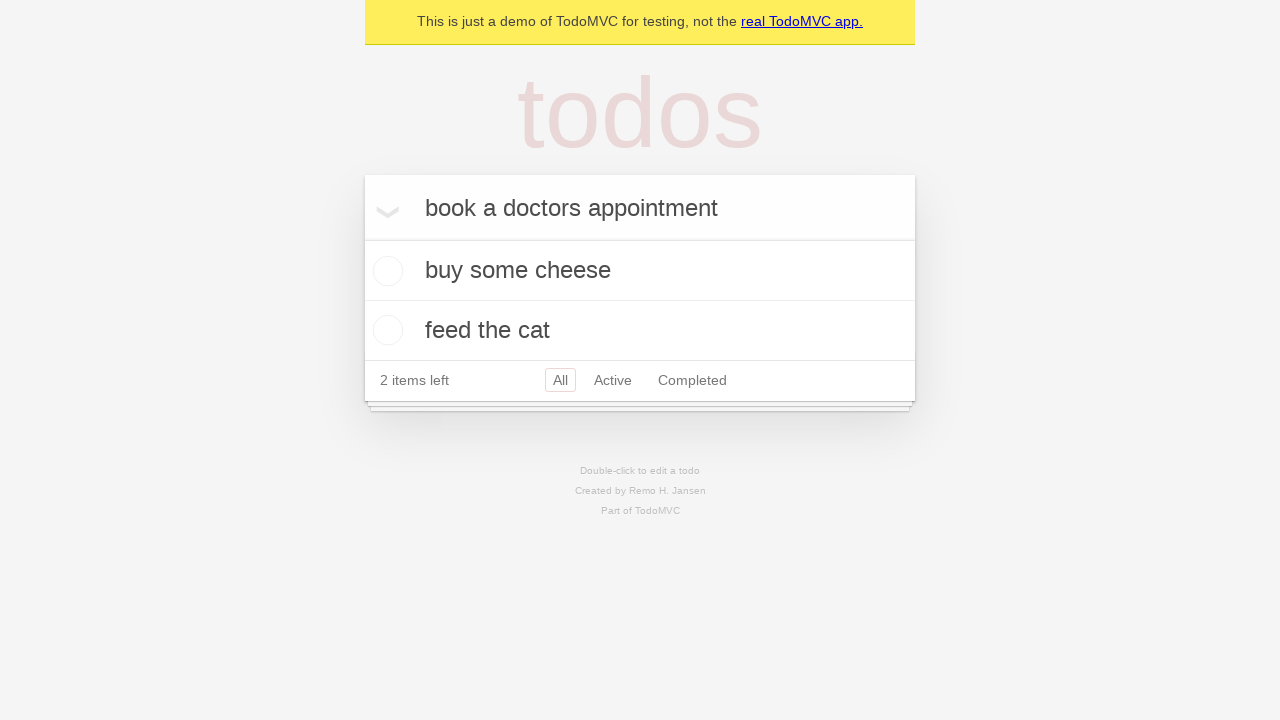

Pressed Enter to add 'book a doctors appointment' to the todo list on internal:attr=[placeholder="What needs to be done?"i]
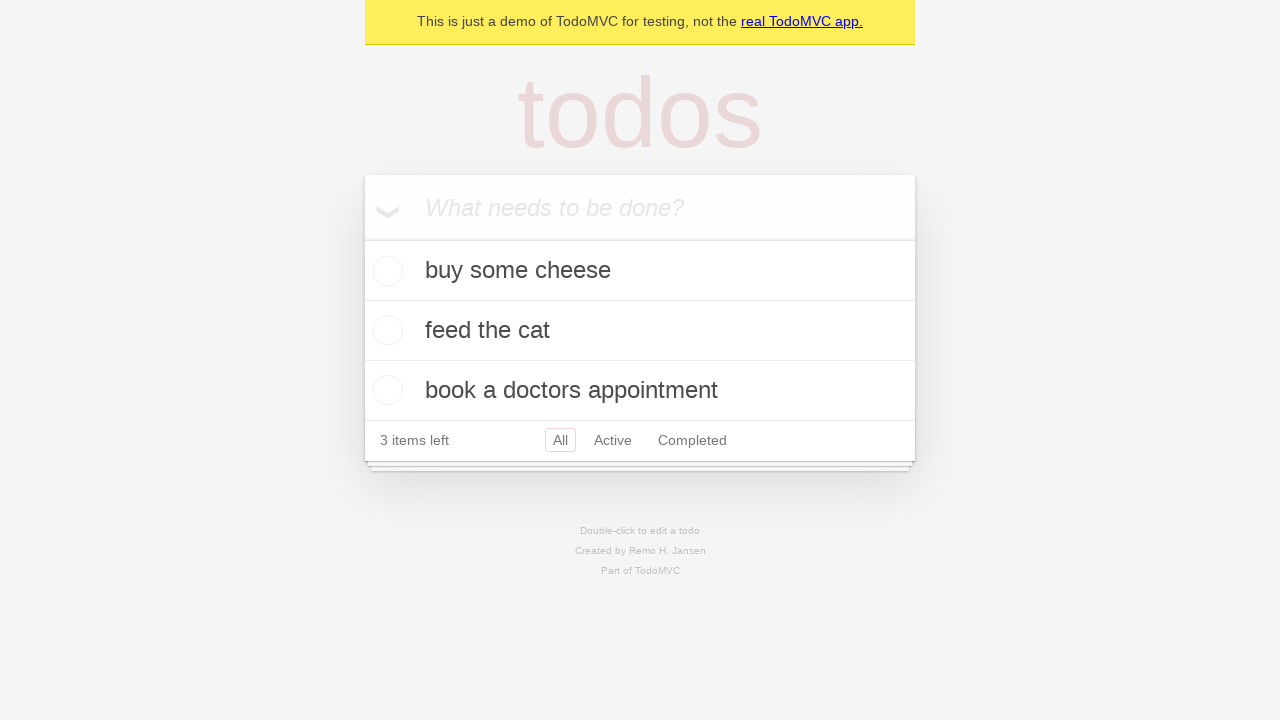

Todo count element appeared
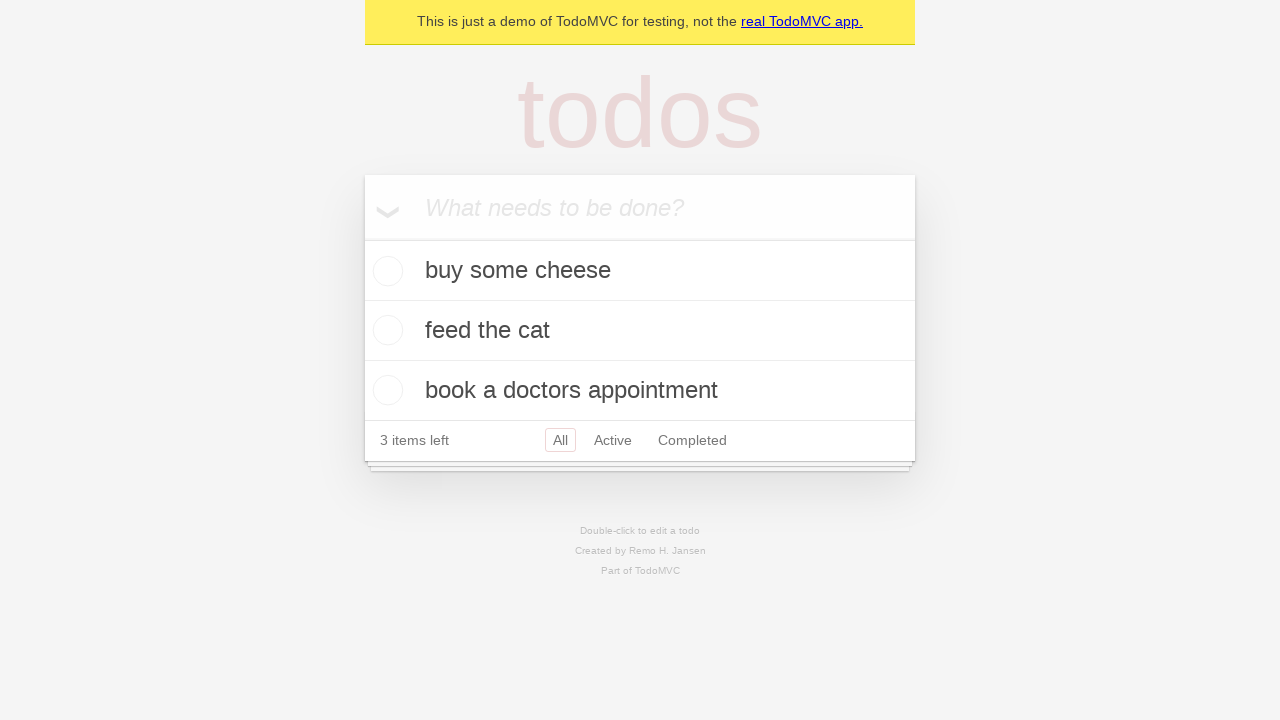

Verified that '3 items left' text is displayed
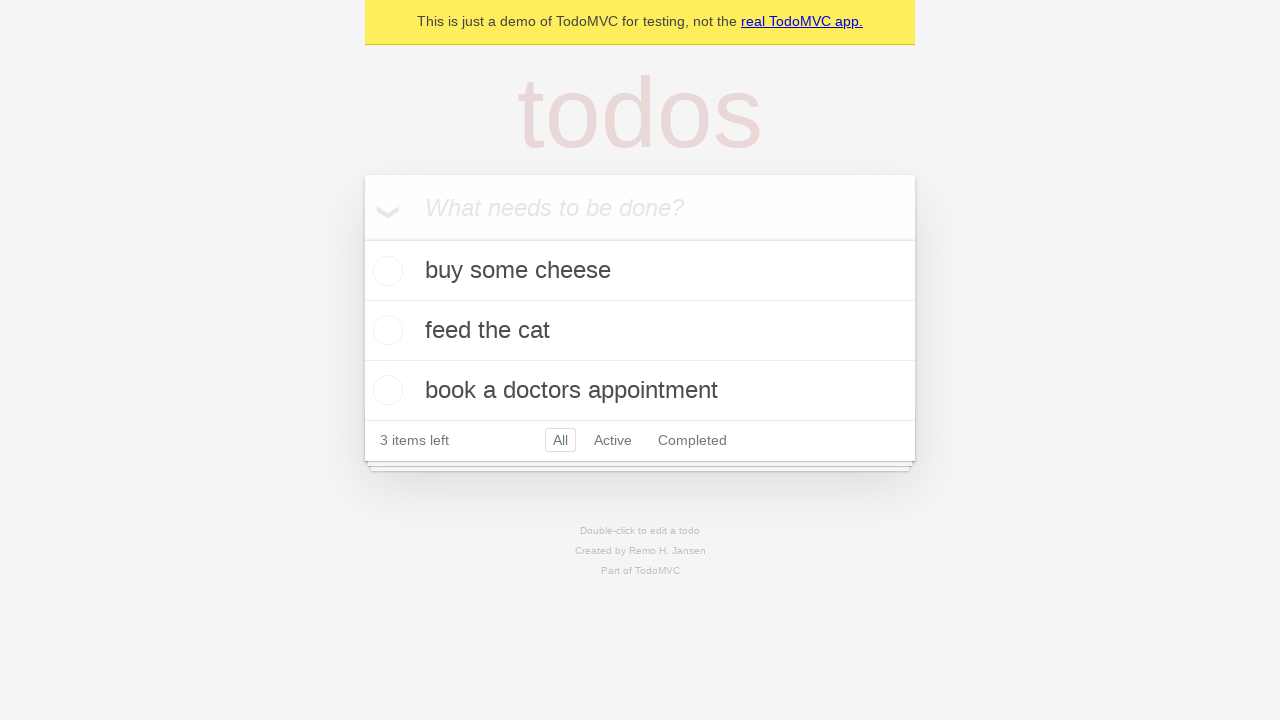

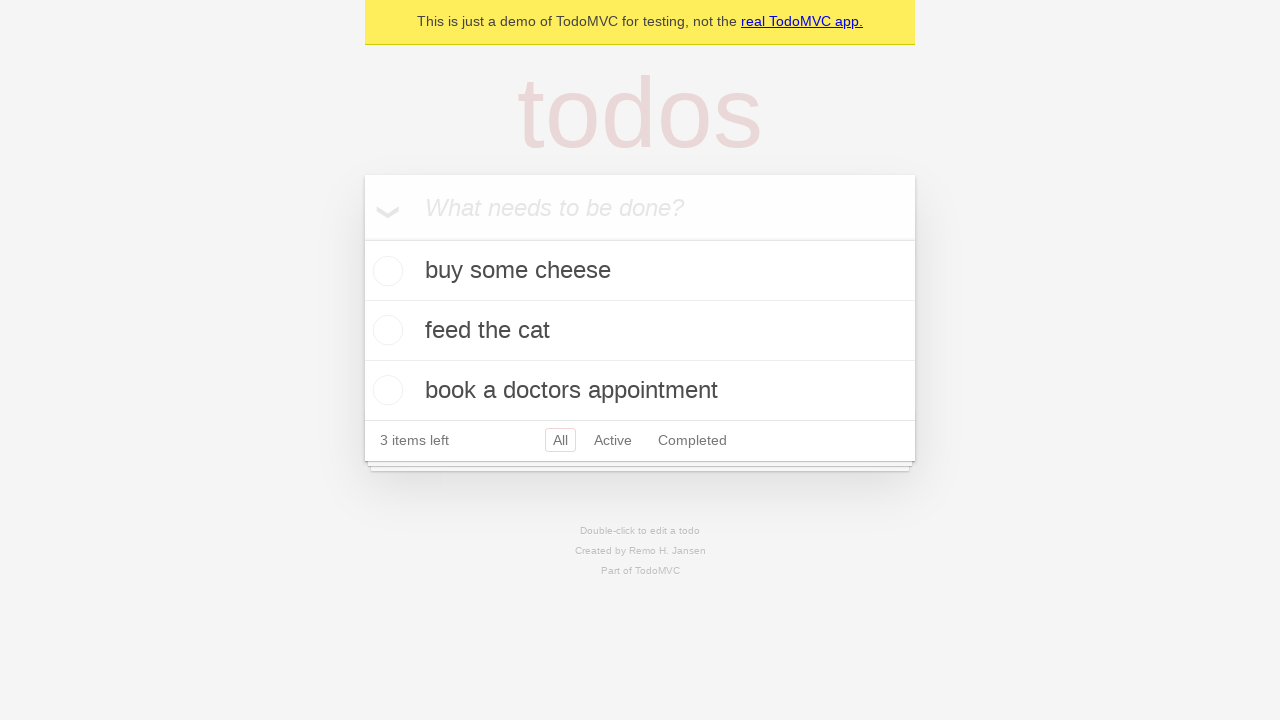